Interacts with the Universal Paperclips game by reading game state values and clicking the "Make Paperclip" button

Starting URL: http://www.decisionproblem.com/paperclips/index2.html

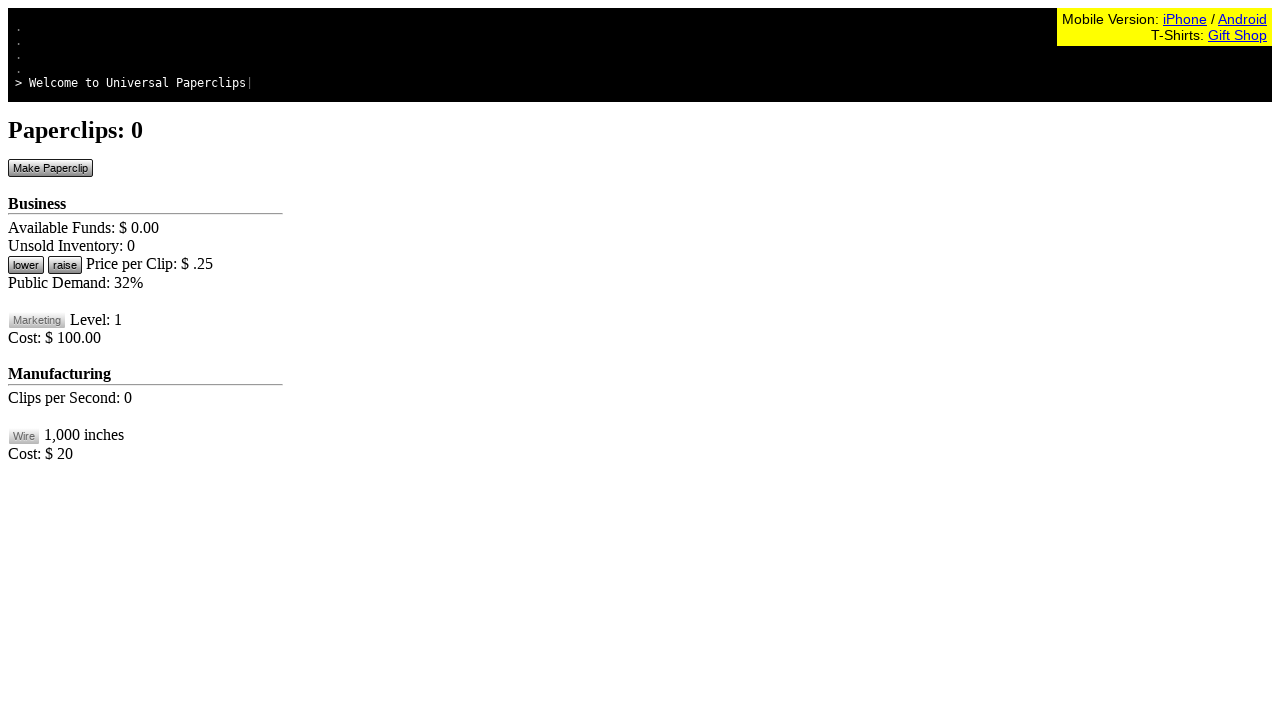

Waited for clips counter to load
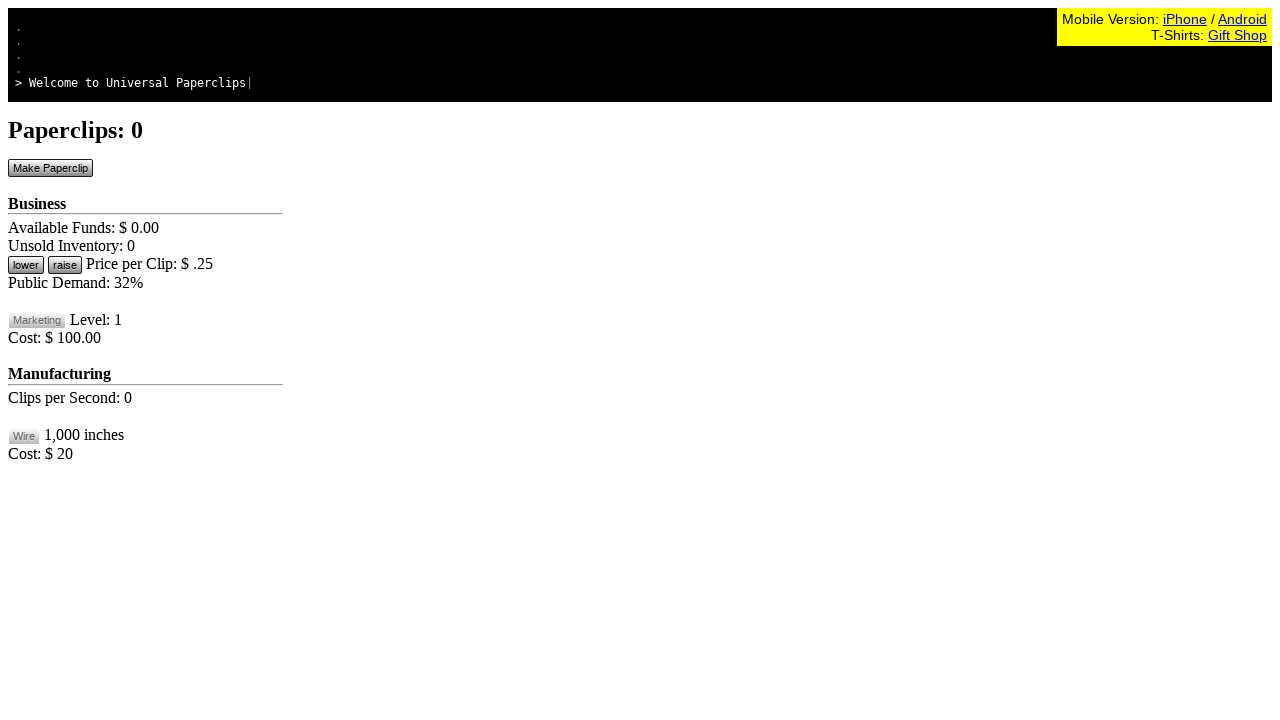

Clicked the Make Paperclip button at (50, 168) on #btnMakePaperclip
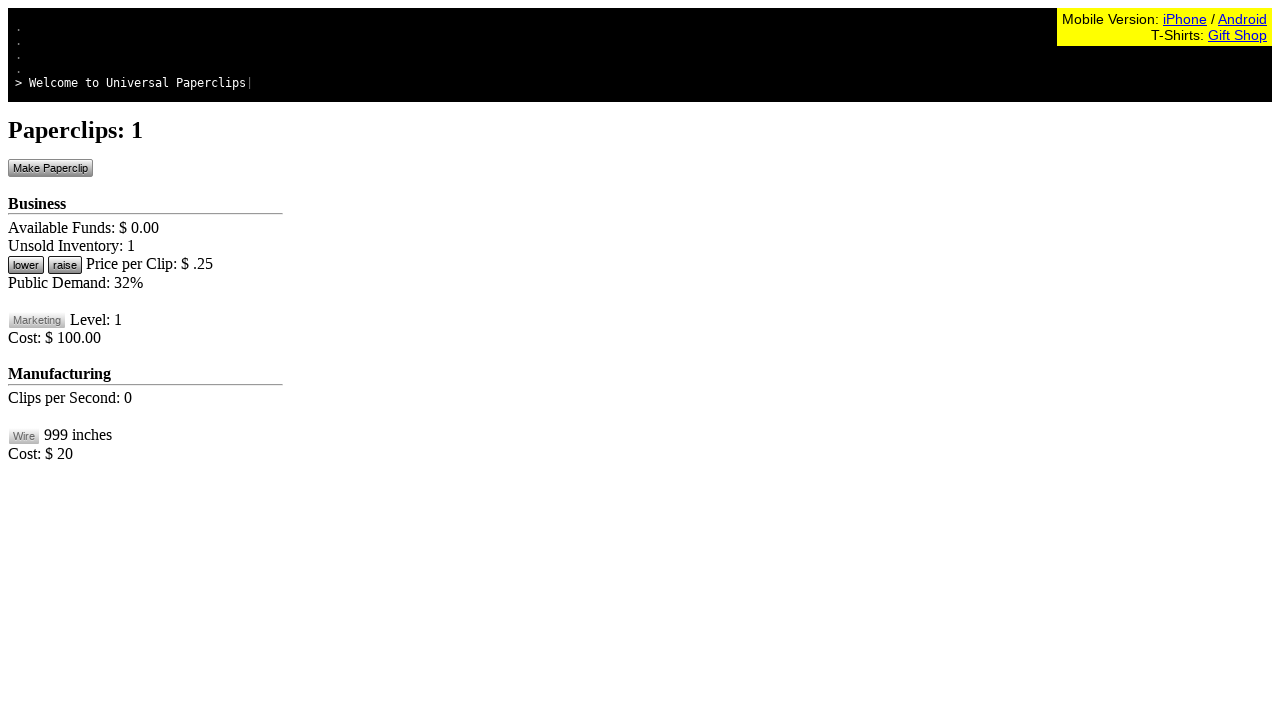

Waited 500ms for game state to update
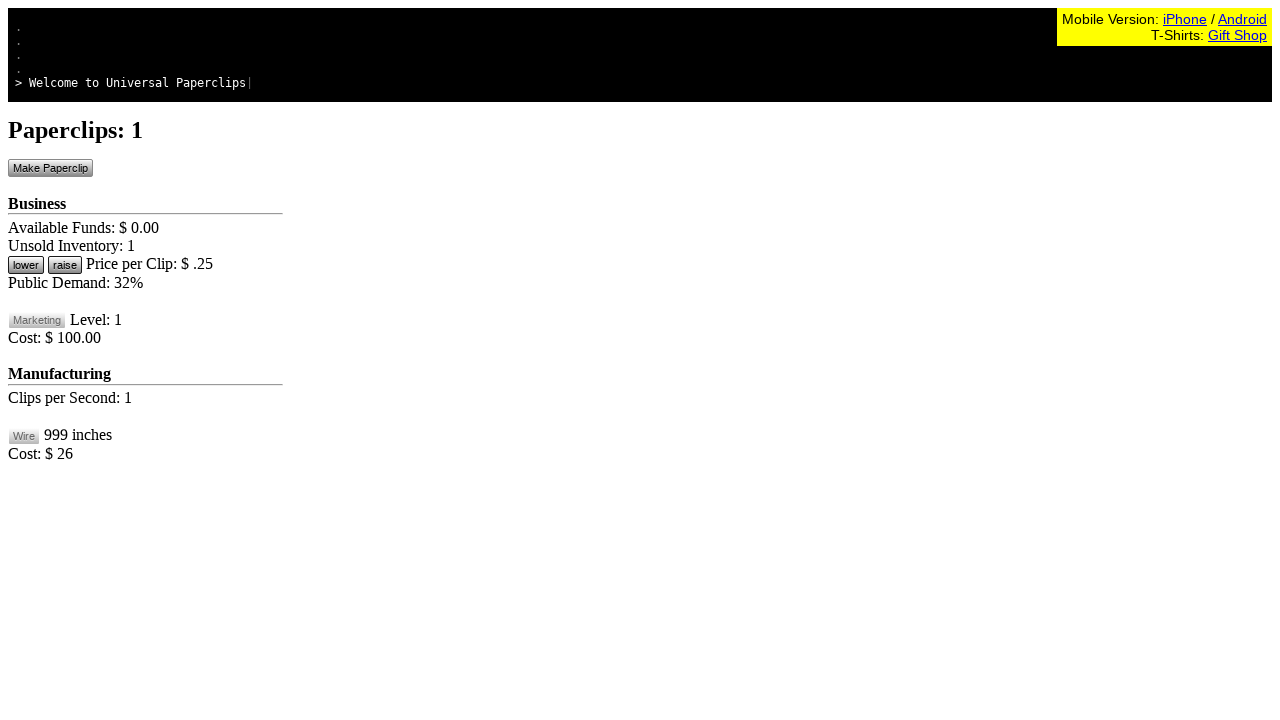

Verified Make Paperclip button is still present and game is responsive
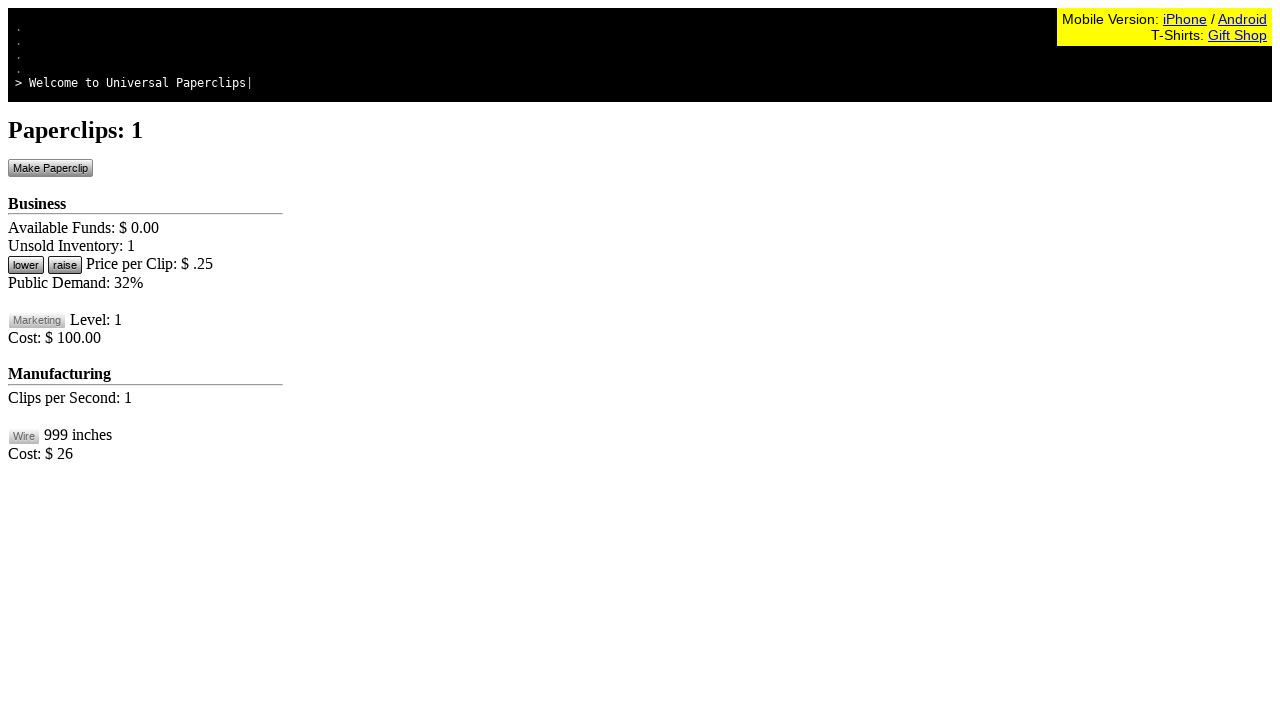

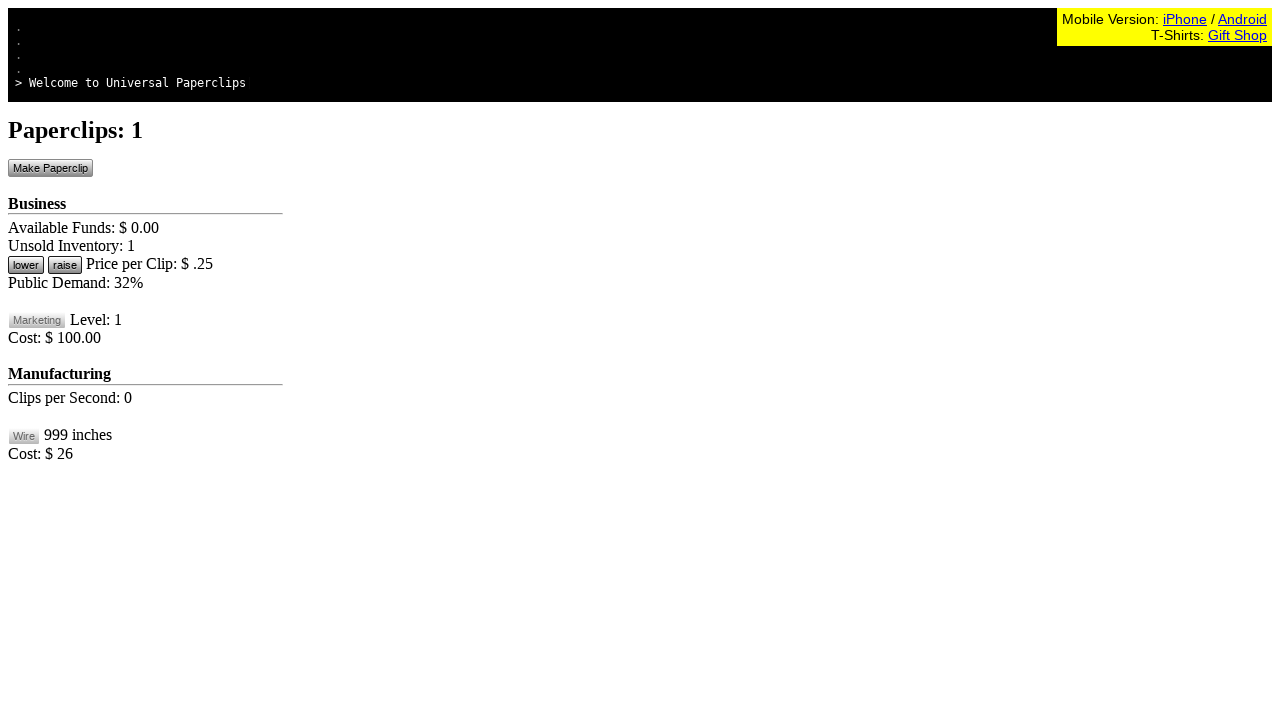